Tests a person management form by adding a new person with name, surname, job, date of birth, and other details, then editing and removing entries from a list.

Starting URL: https://kristinek.github.io/site/tasks/list_of_people

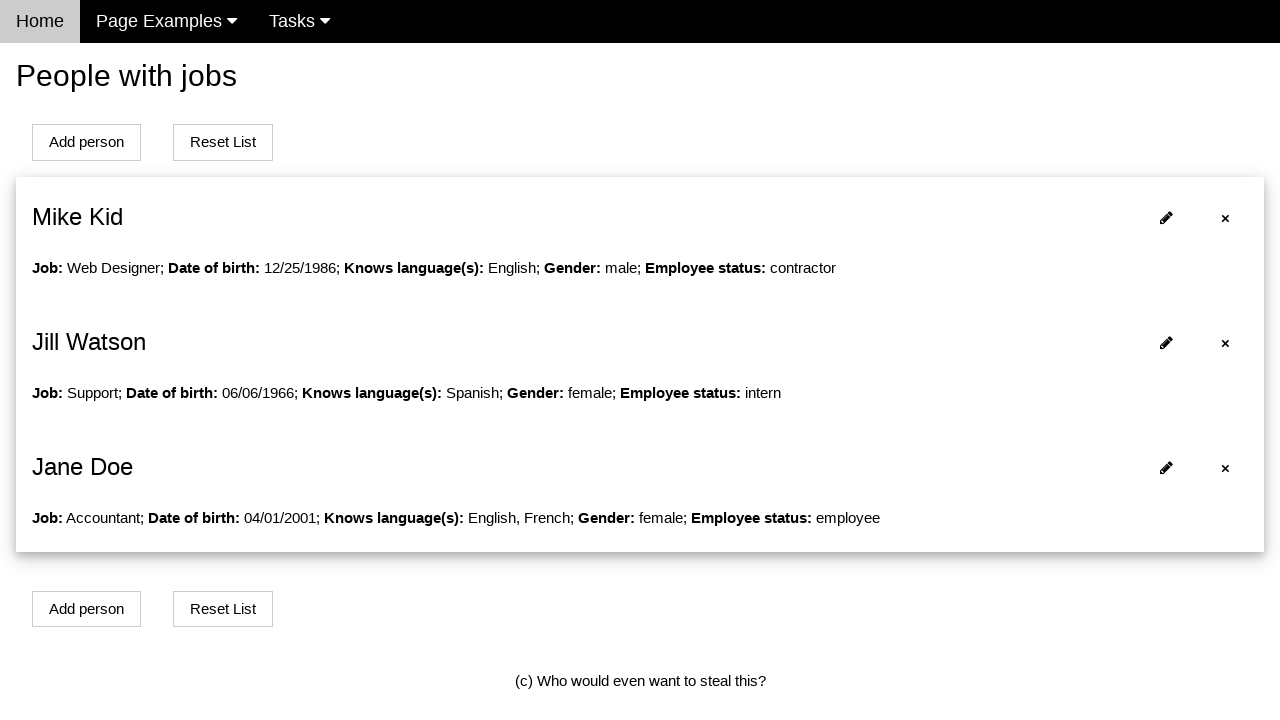

Clicked add person button to open form at (86, 142) on #addPersonBtn
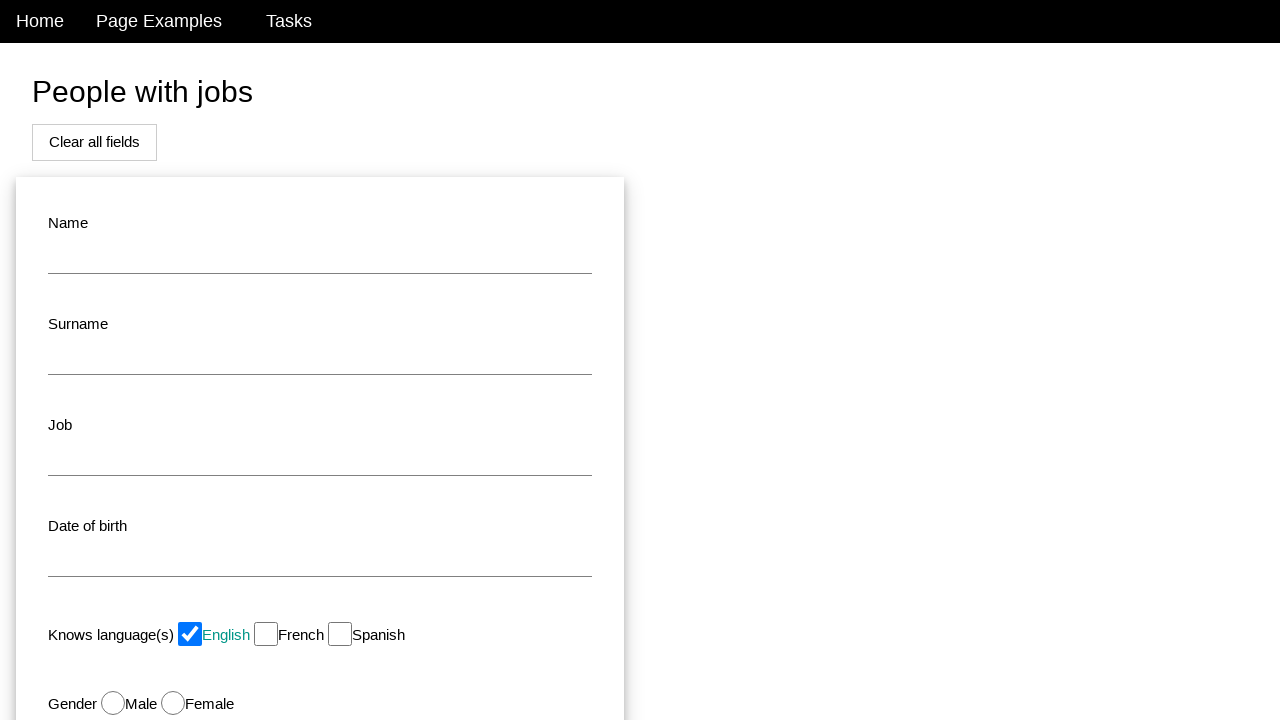

Cleared name field on #name
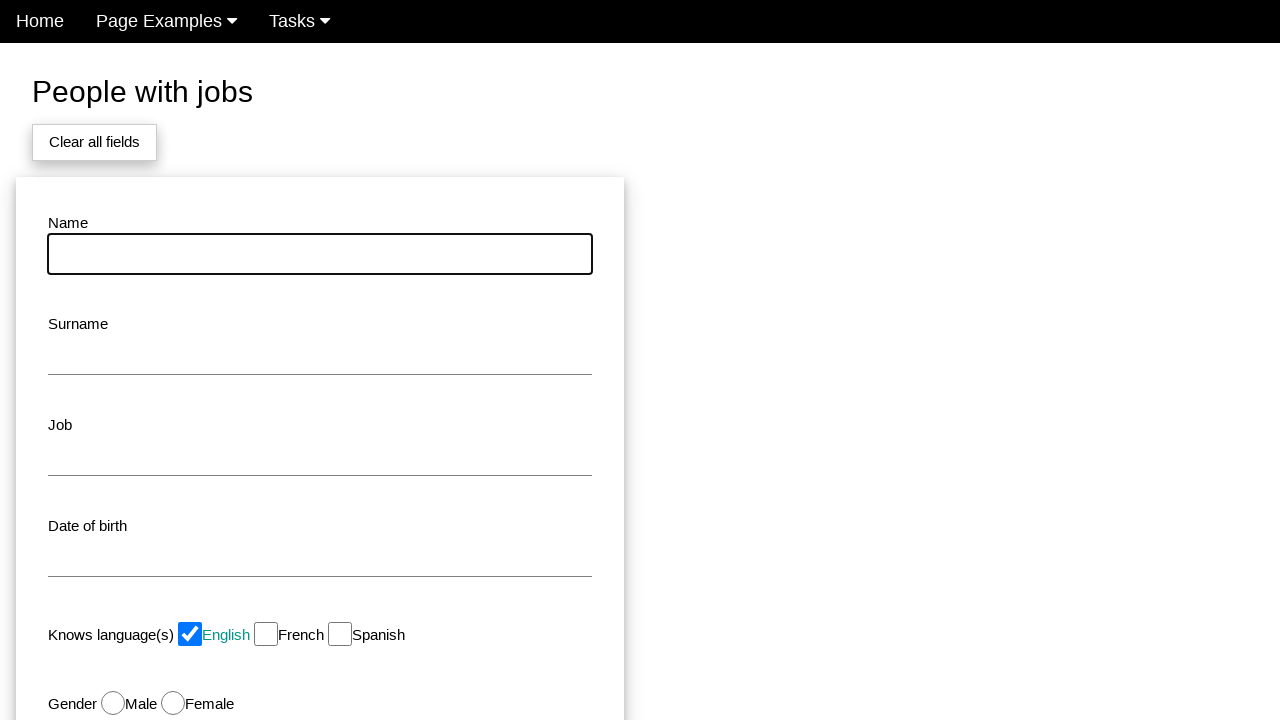

Entered name 'John' on #name
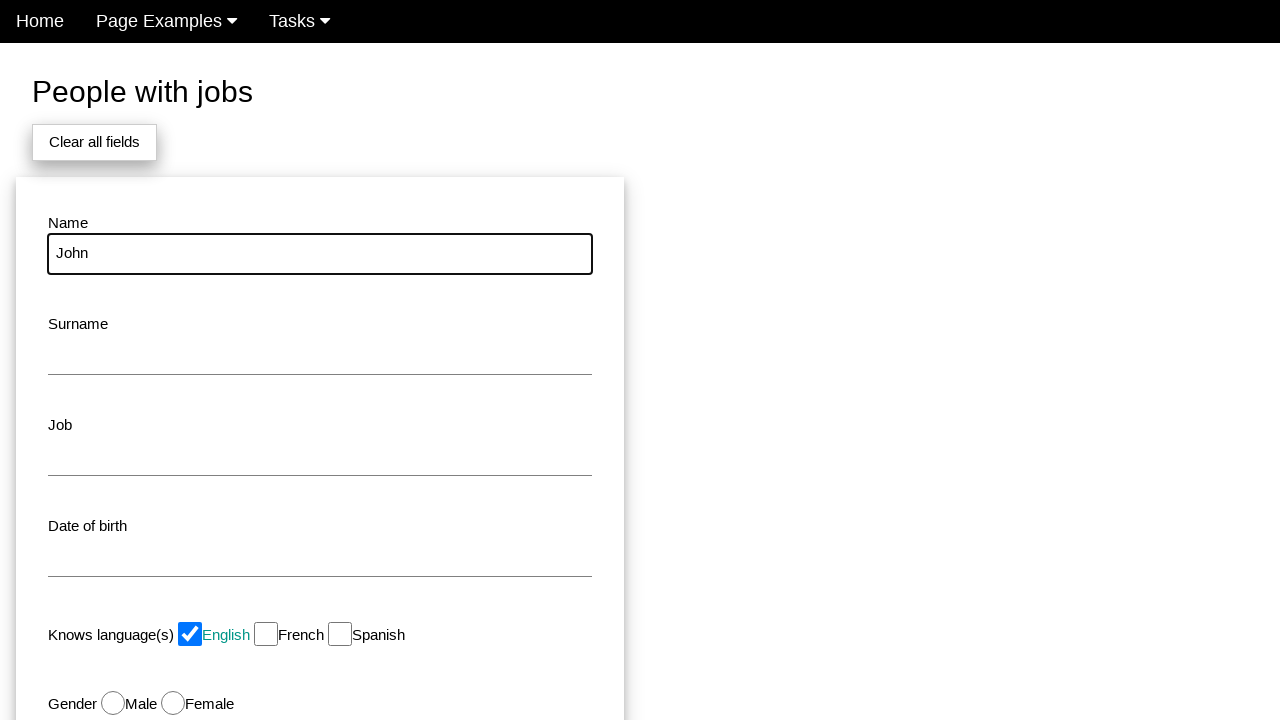

Cleared surname field on #surname
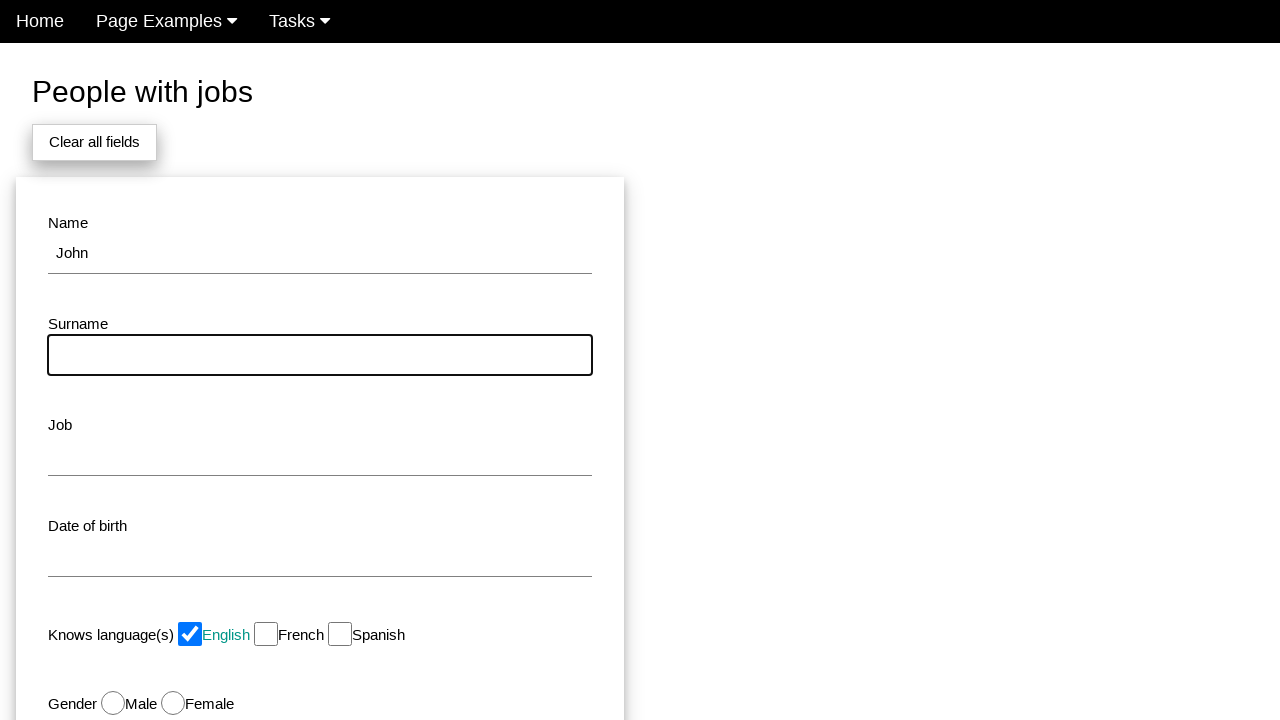

Entered surname 'Smith' on #surname
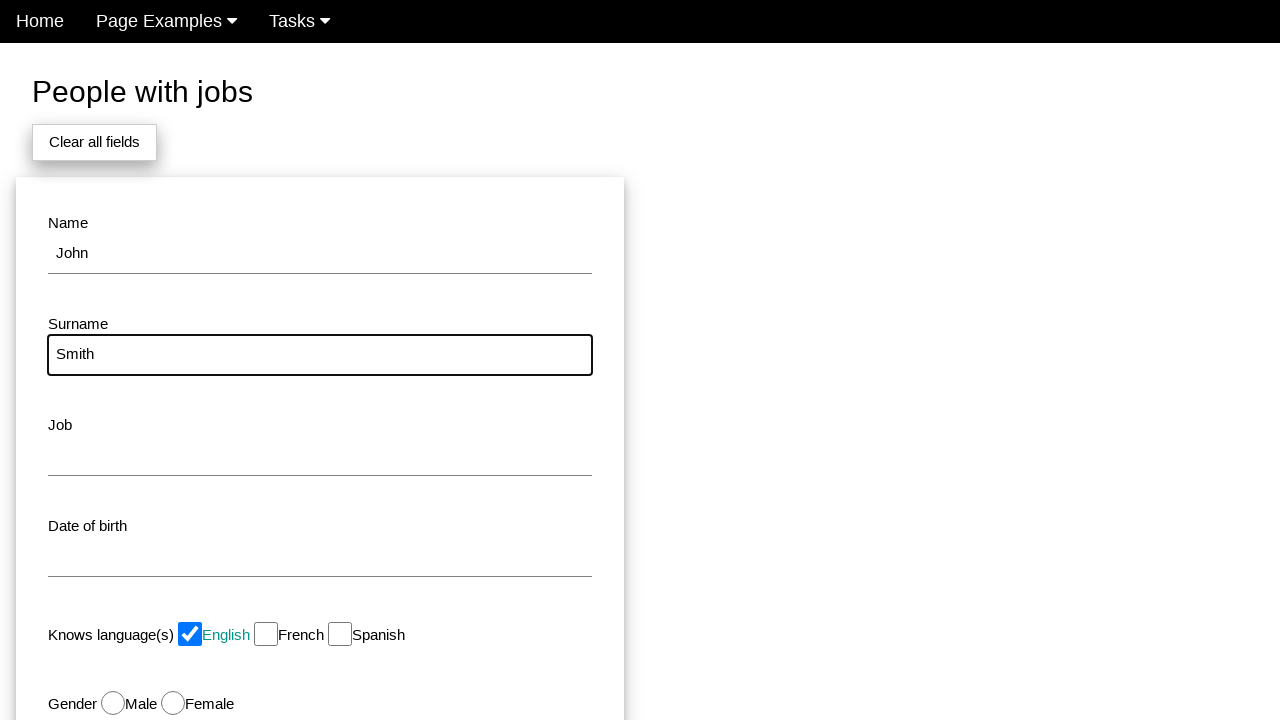

Cleared job field on #job
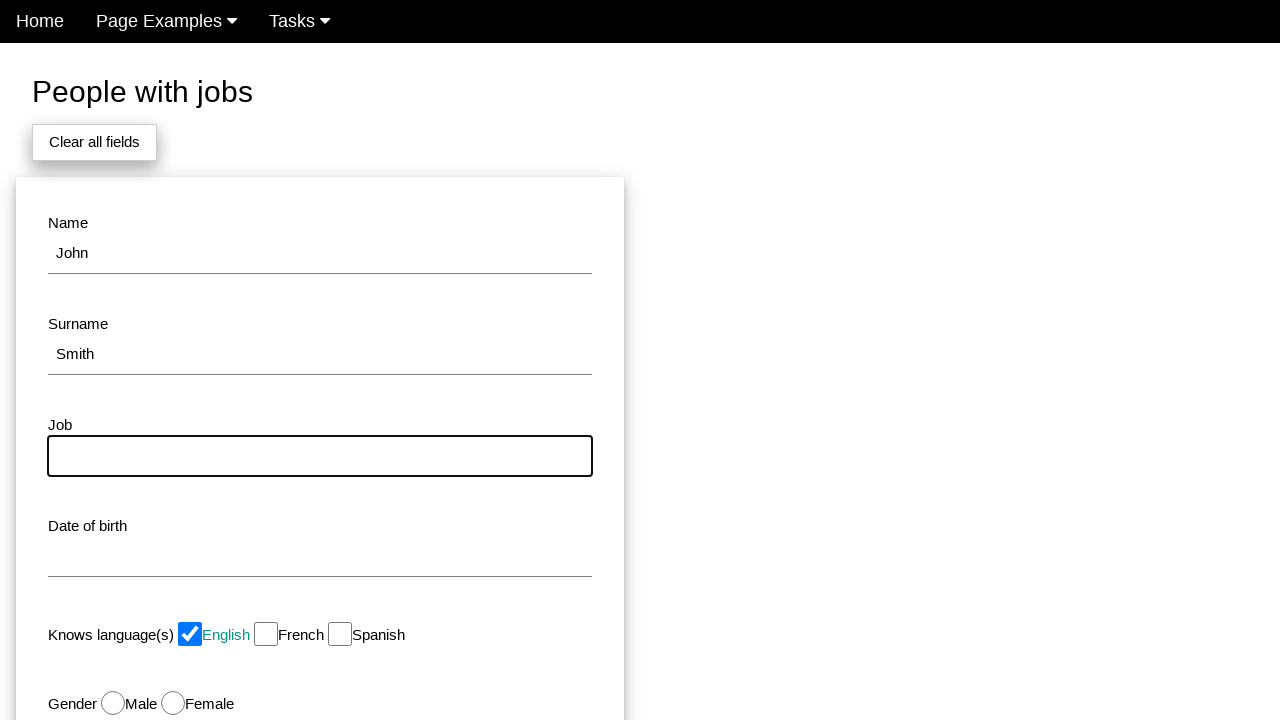

Entered job 'Software Engineer' on #job
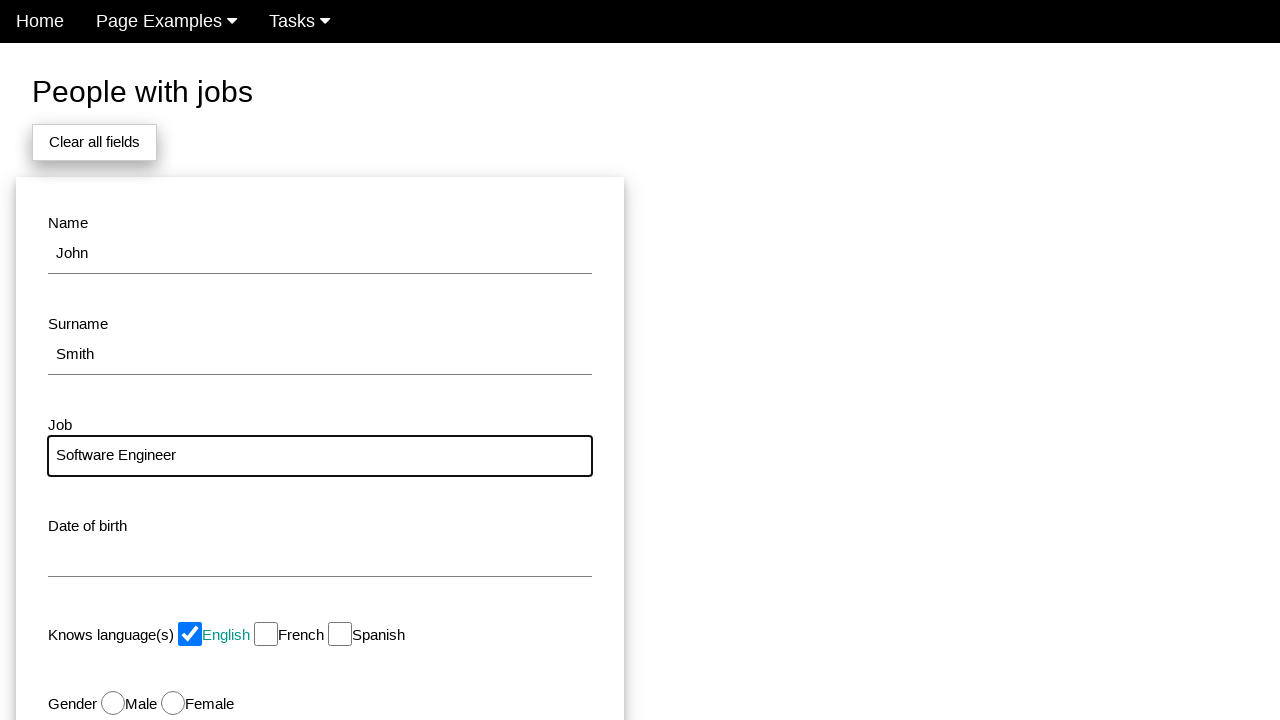

Cleared date of birth field on #dob
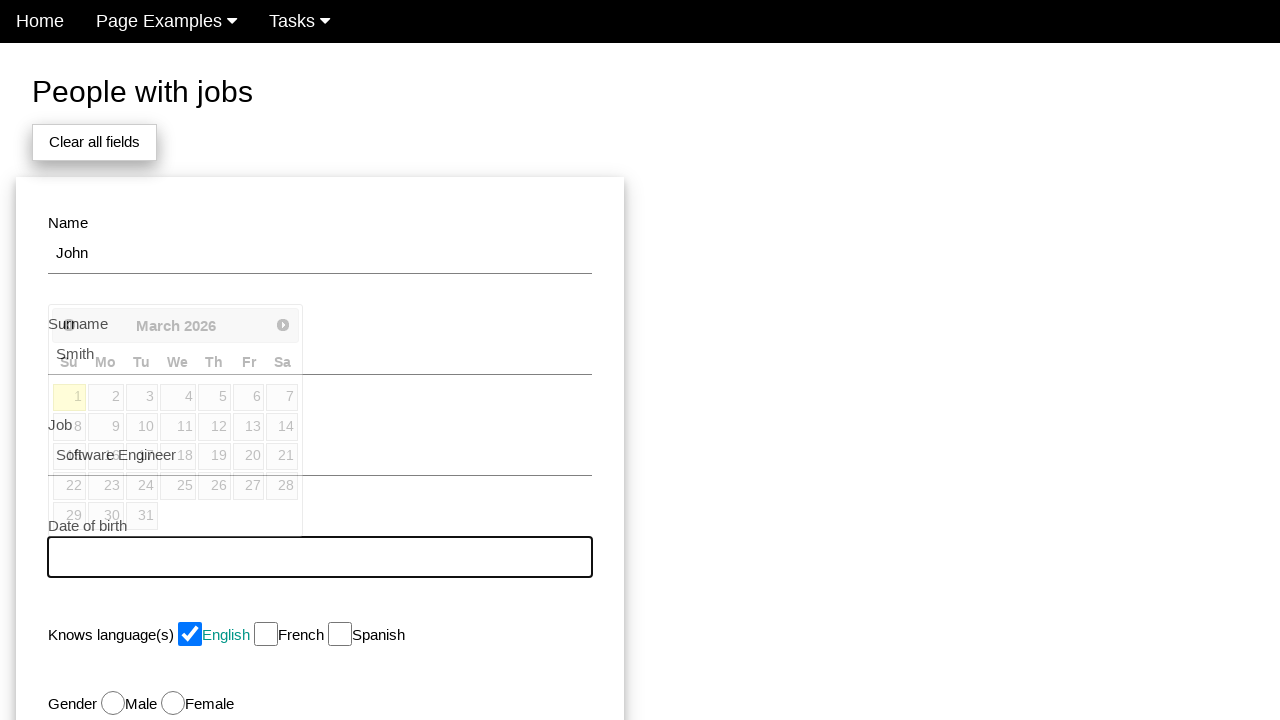

Entered date of birth '1990-05-15' on #dob
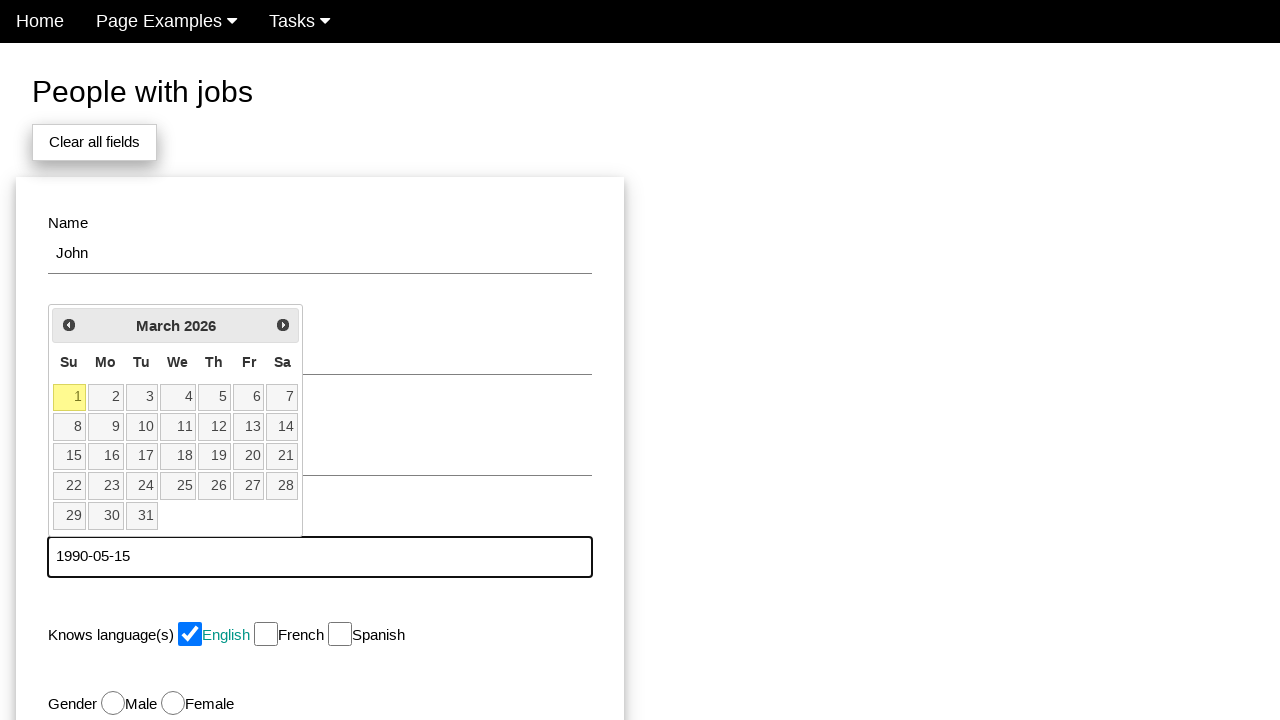

Clicked modal button to submit new person form at (178, 510) on #modal_button
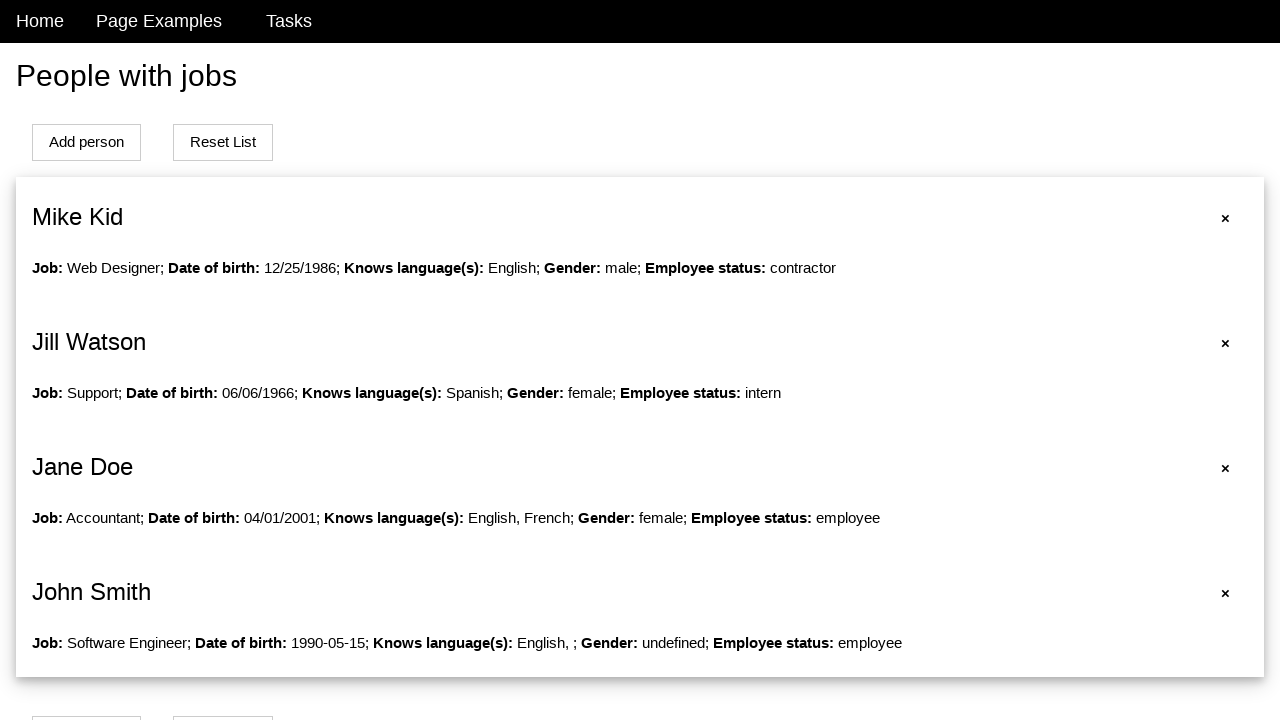

Waited for modal to close and list to update
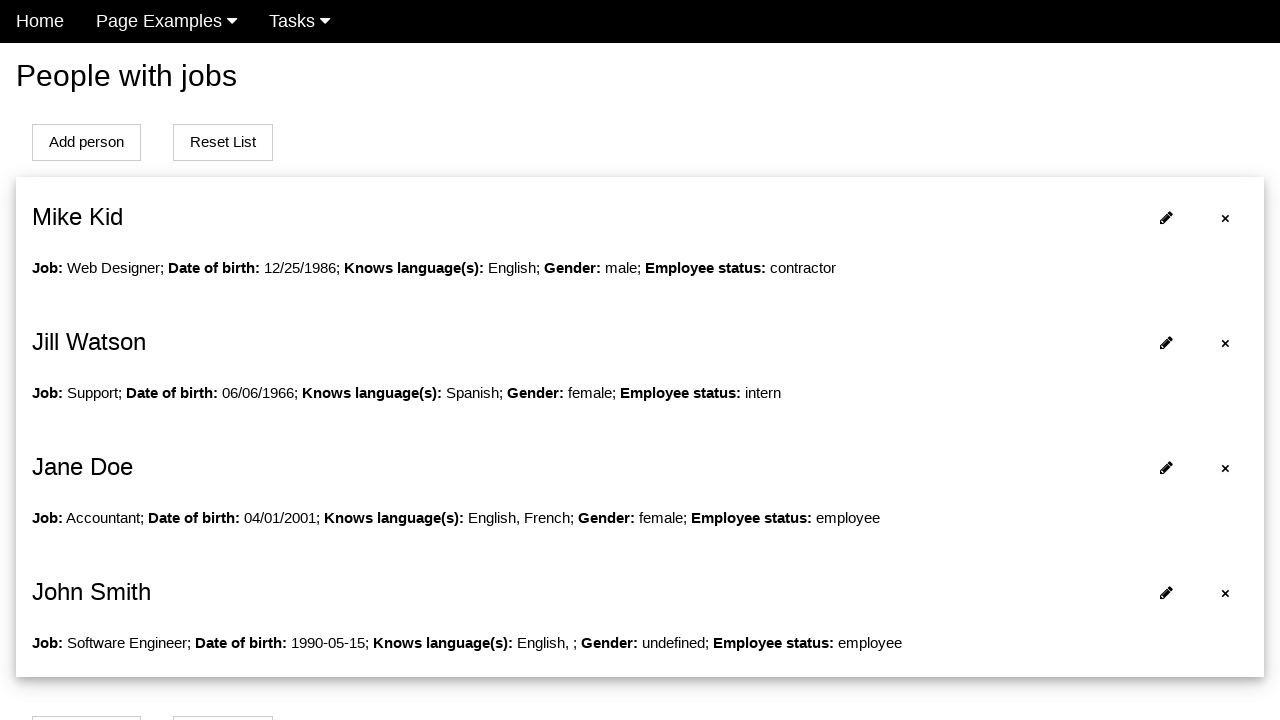

Clicked edit button on first person in list at (1166, 342) on #person1 > span.w3-closebtn.editbtn.w3-padding.w3-margin-right.w3-medium > i
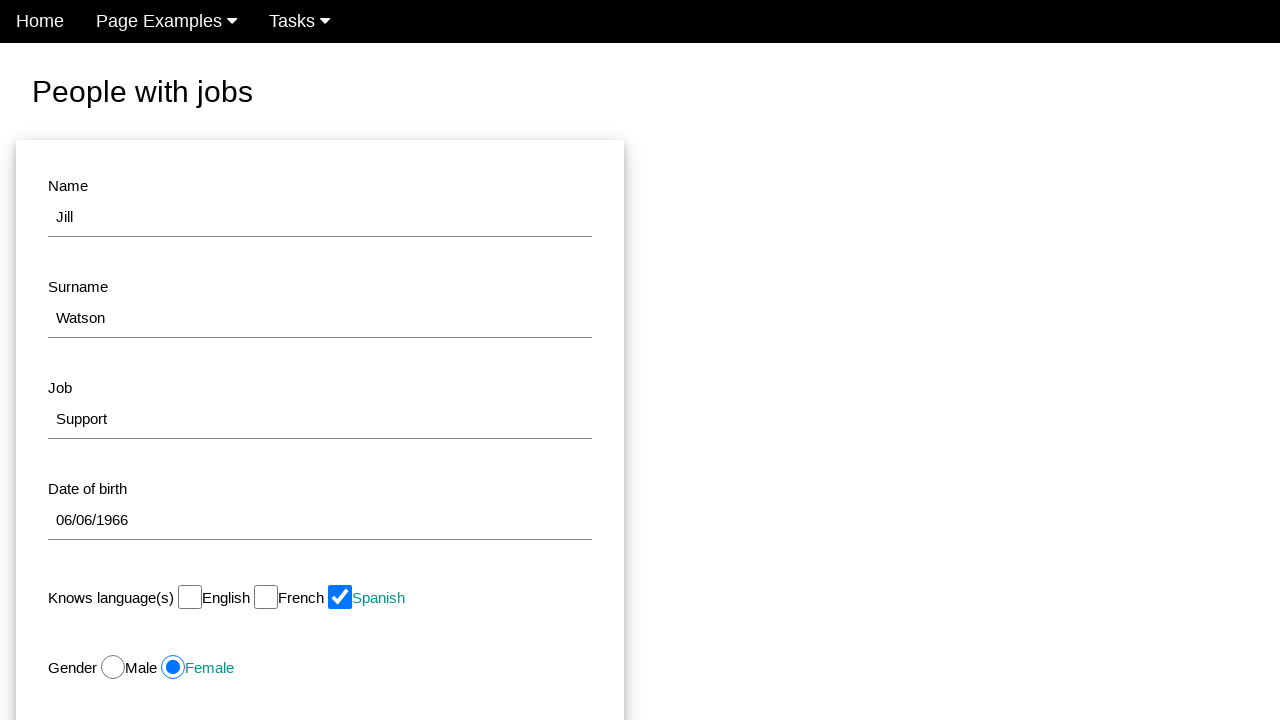

Cleared name field for editing on #name
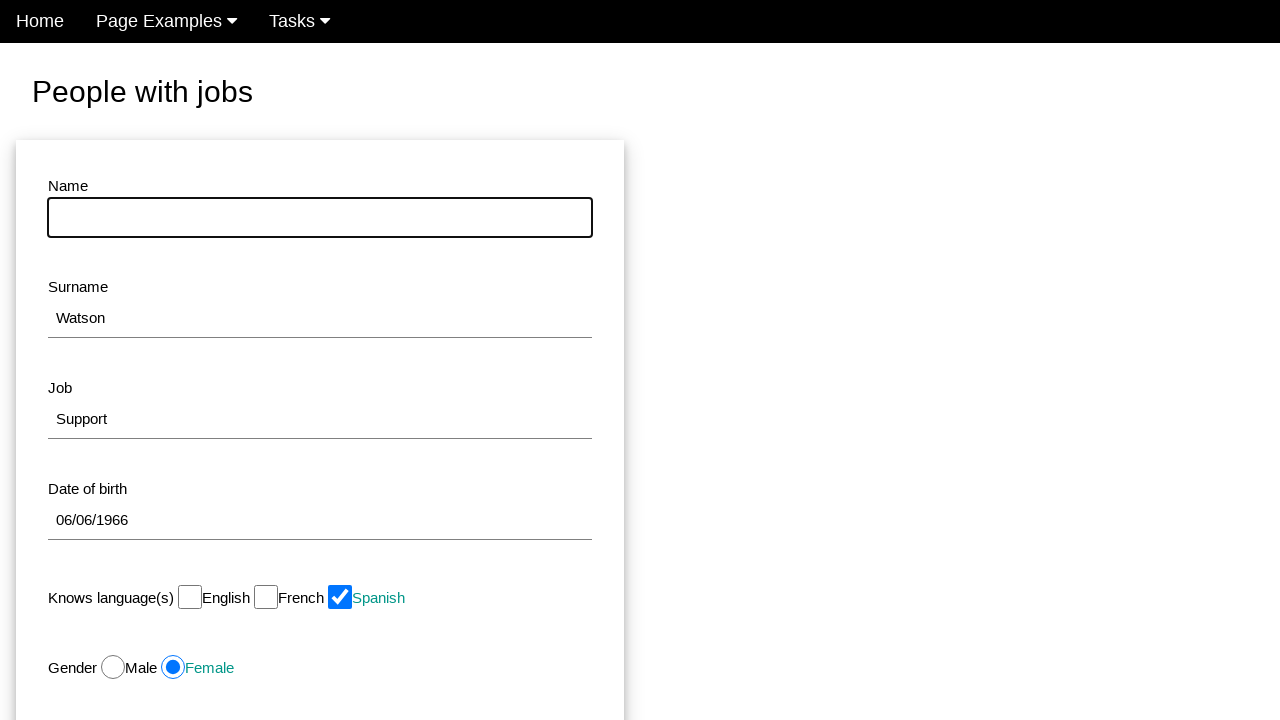

Updated name to 'Jane' on #name
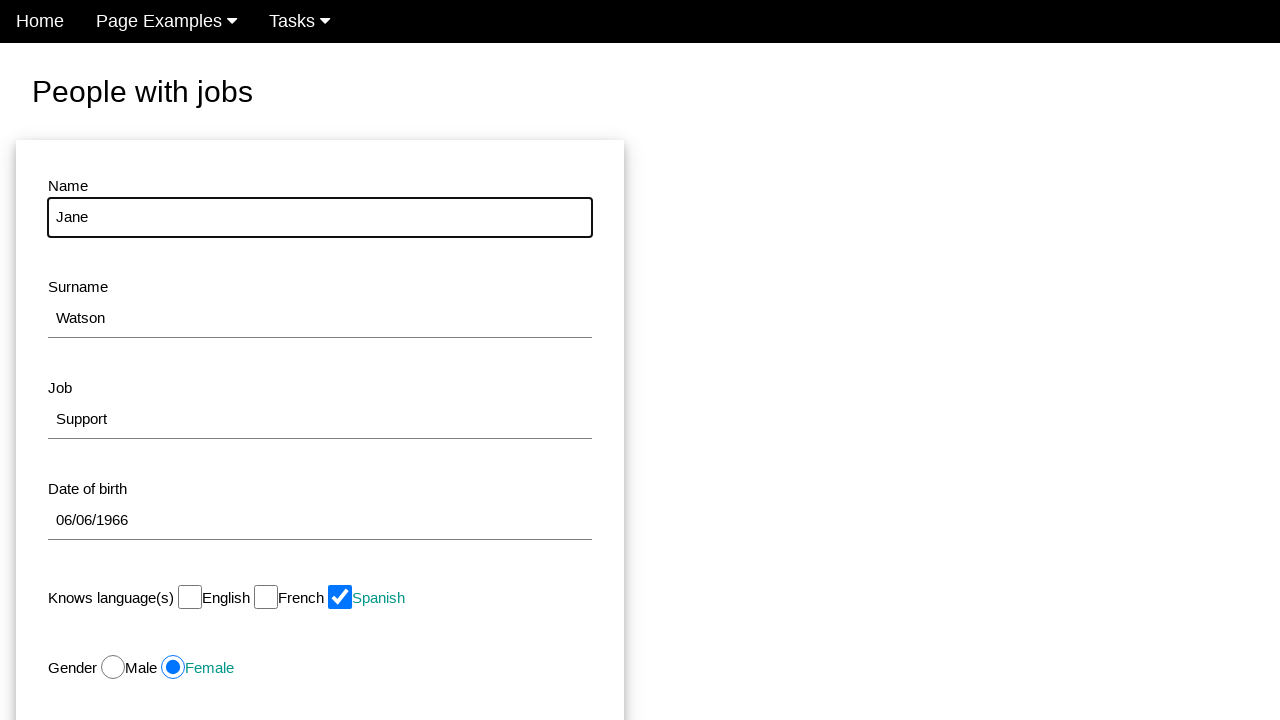

Clicked modal button to save edited person at (178, 510) on #modal_button
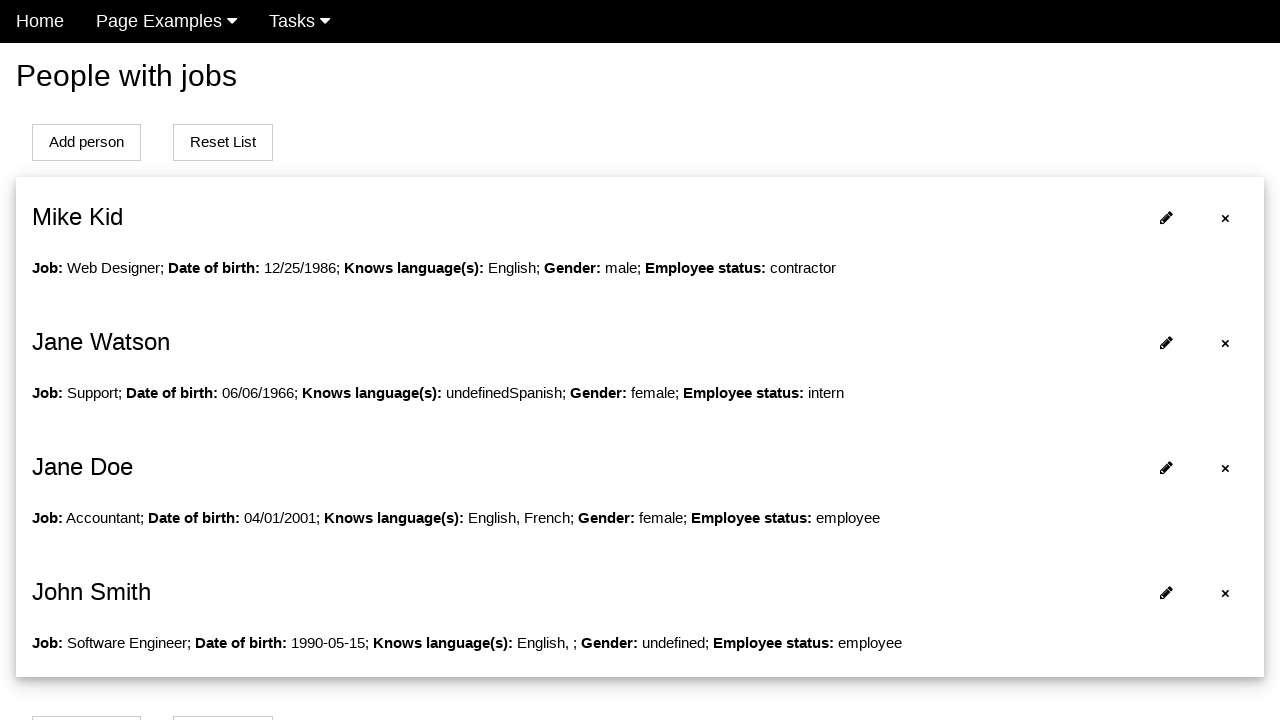

Waited for changes to apply
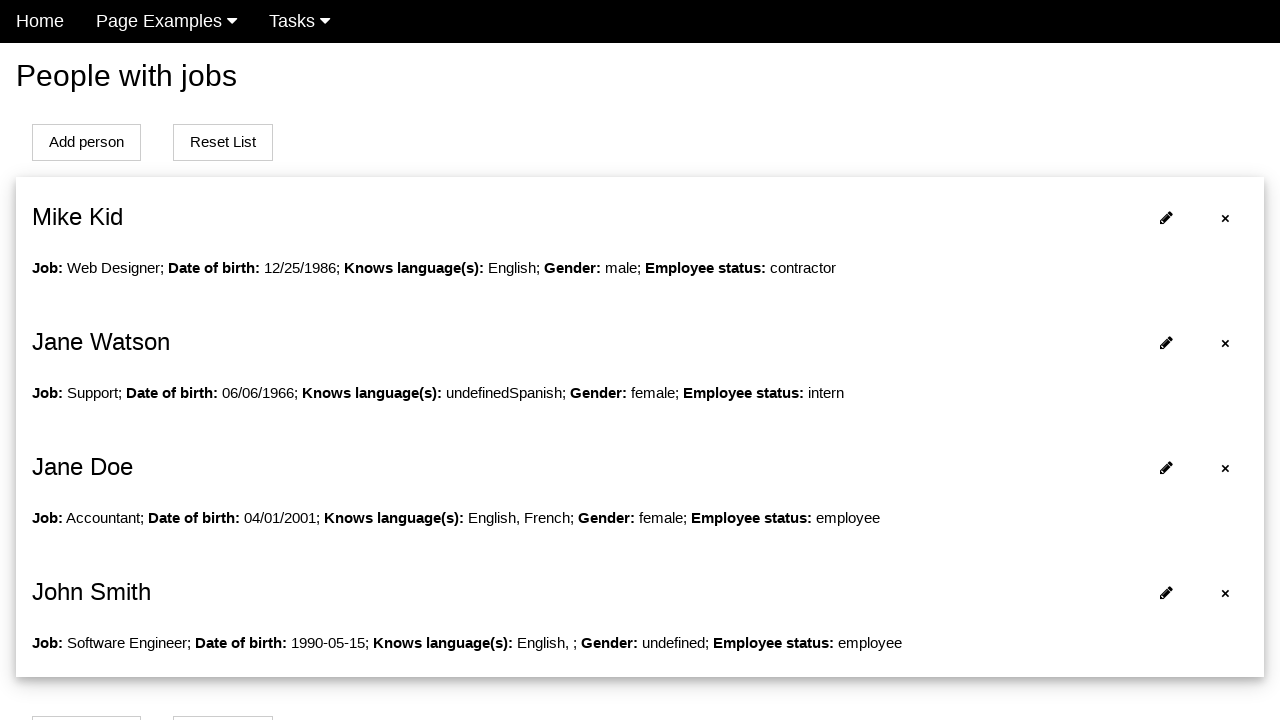

Clicked remove button on first person in list at (1226, 218) on #person0 > span.w3-closebtn.closebtn.w3-padding.w3-margin-right.w3-medium
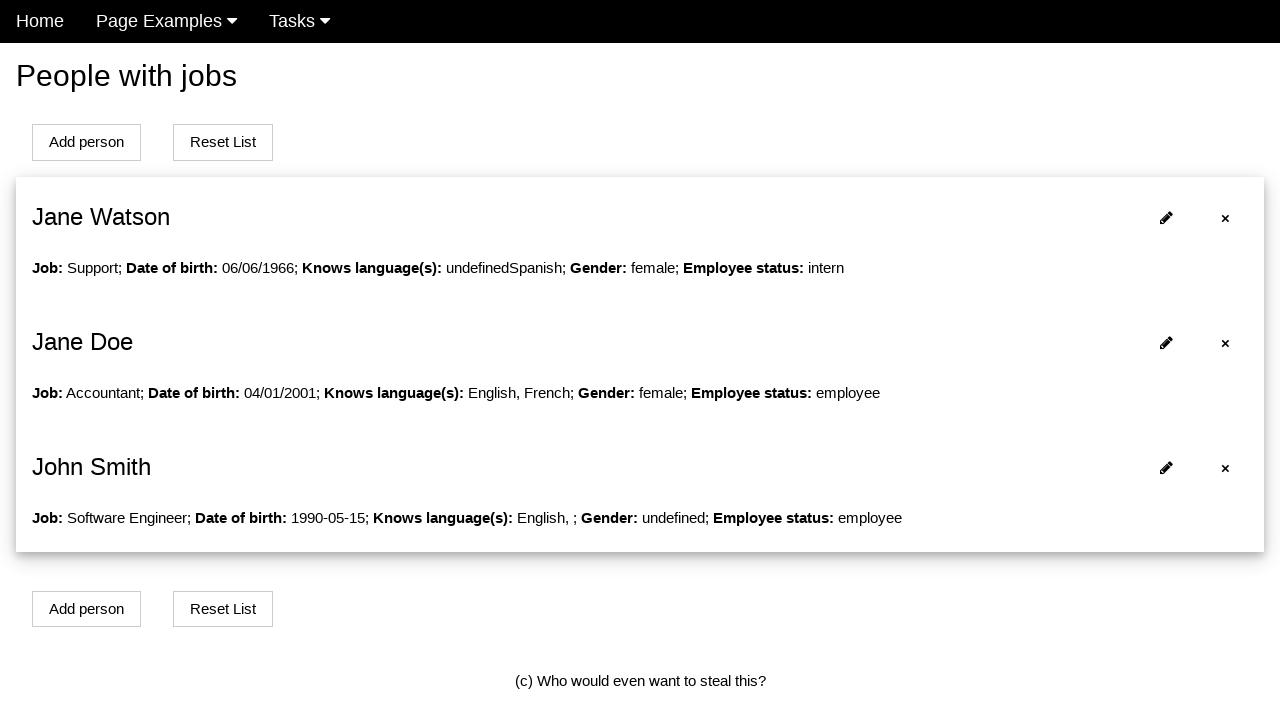

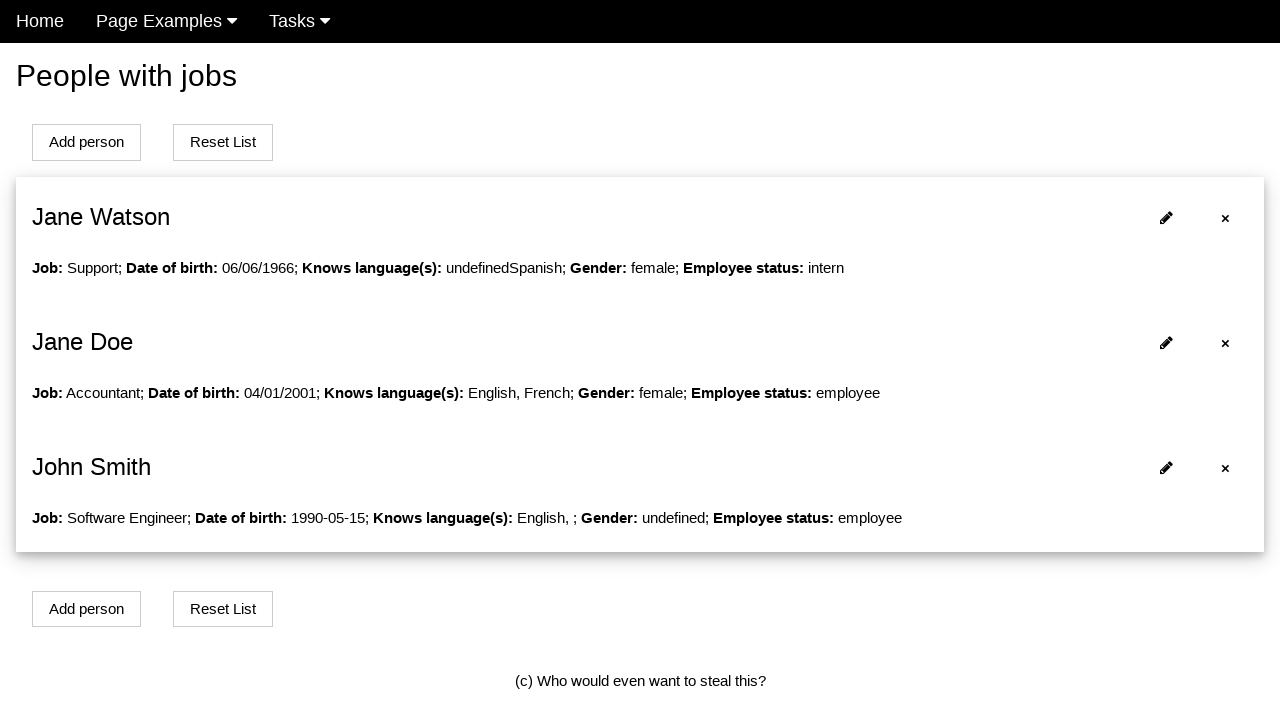